Tests browser back button navigation through filter views

Starting URL: https://demo.playwright.dev/todomvc

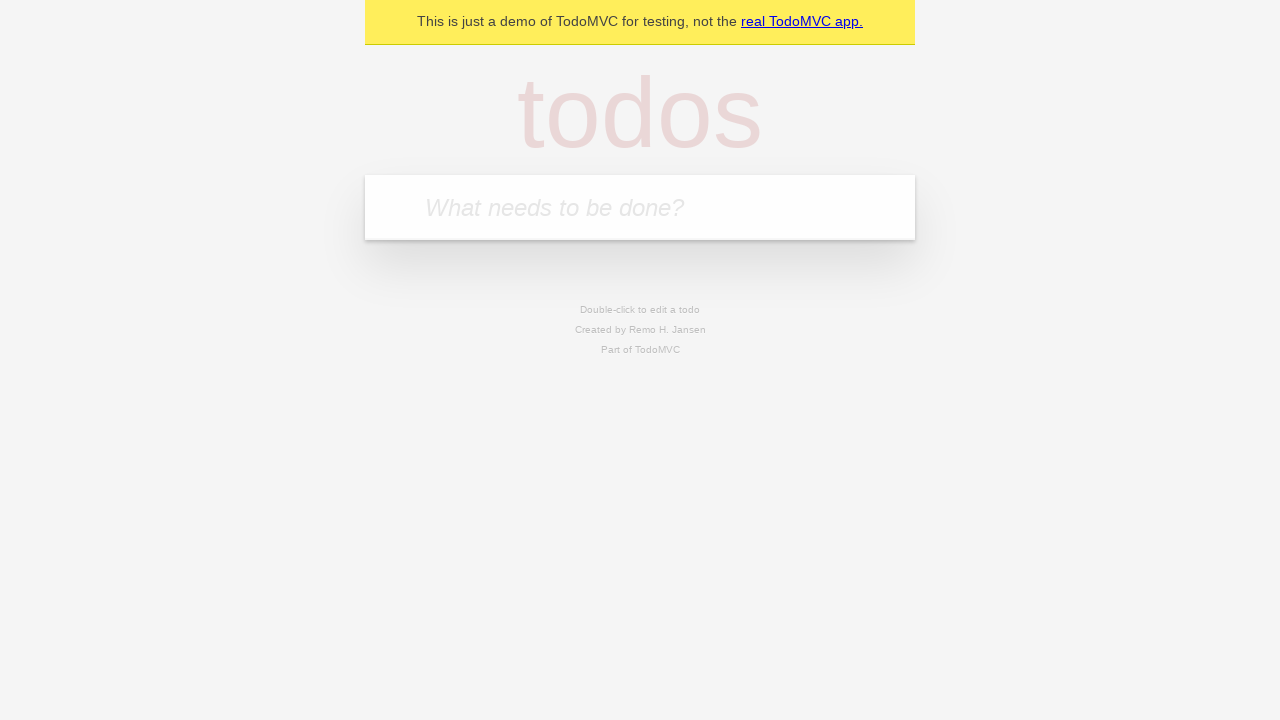

Filled new todo input with 'buy some cheese' on .new-todo
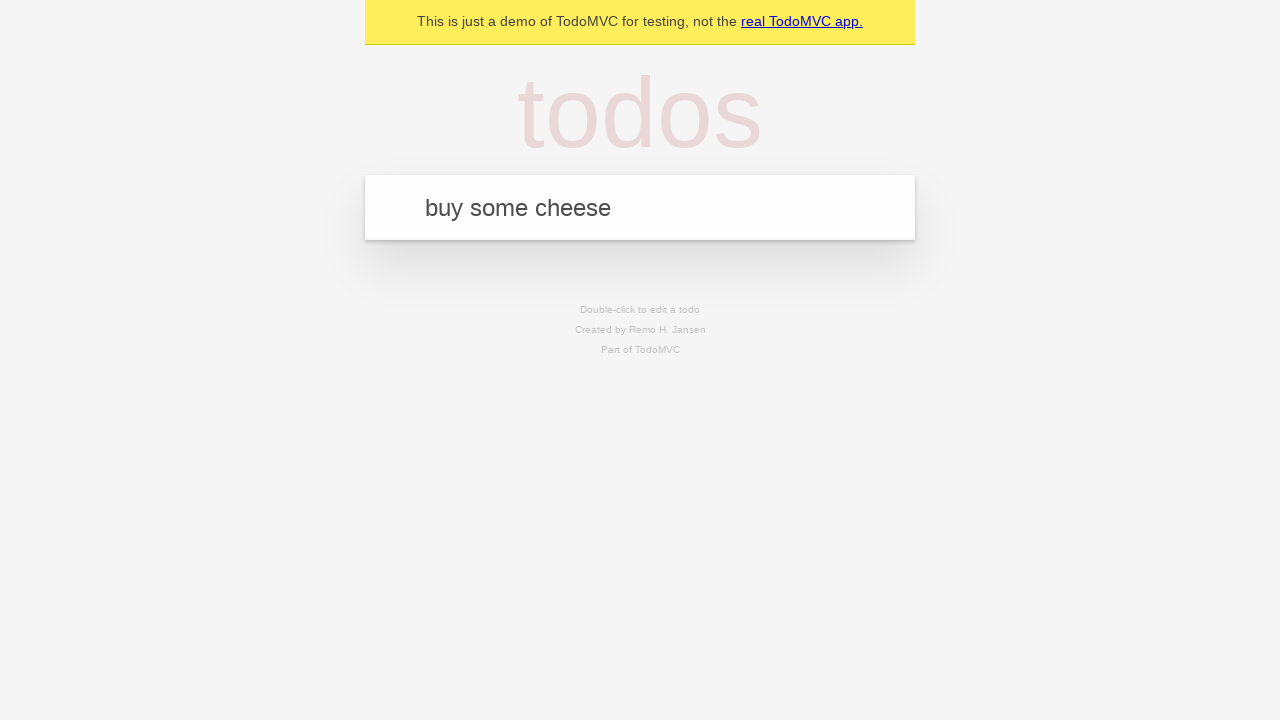

Pressed Enter to create first todo on .new-todo
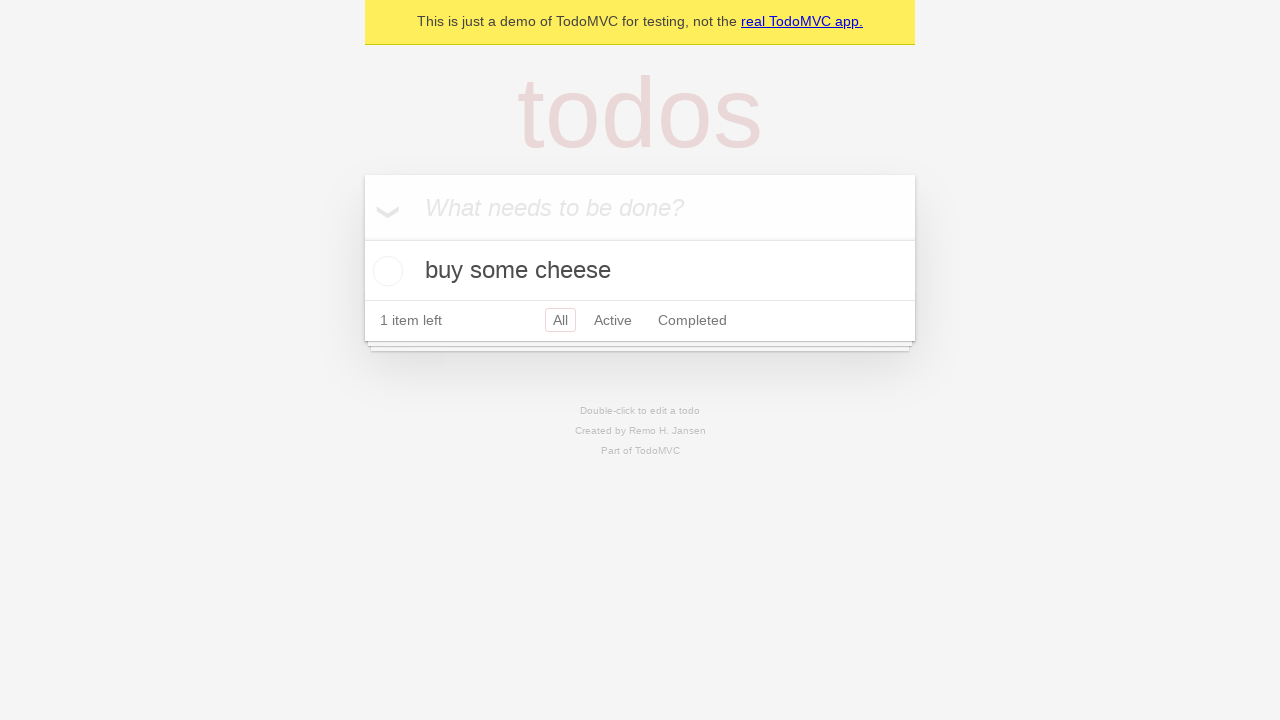

Filled new todo input with 'feed the cat' on .new-todo
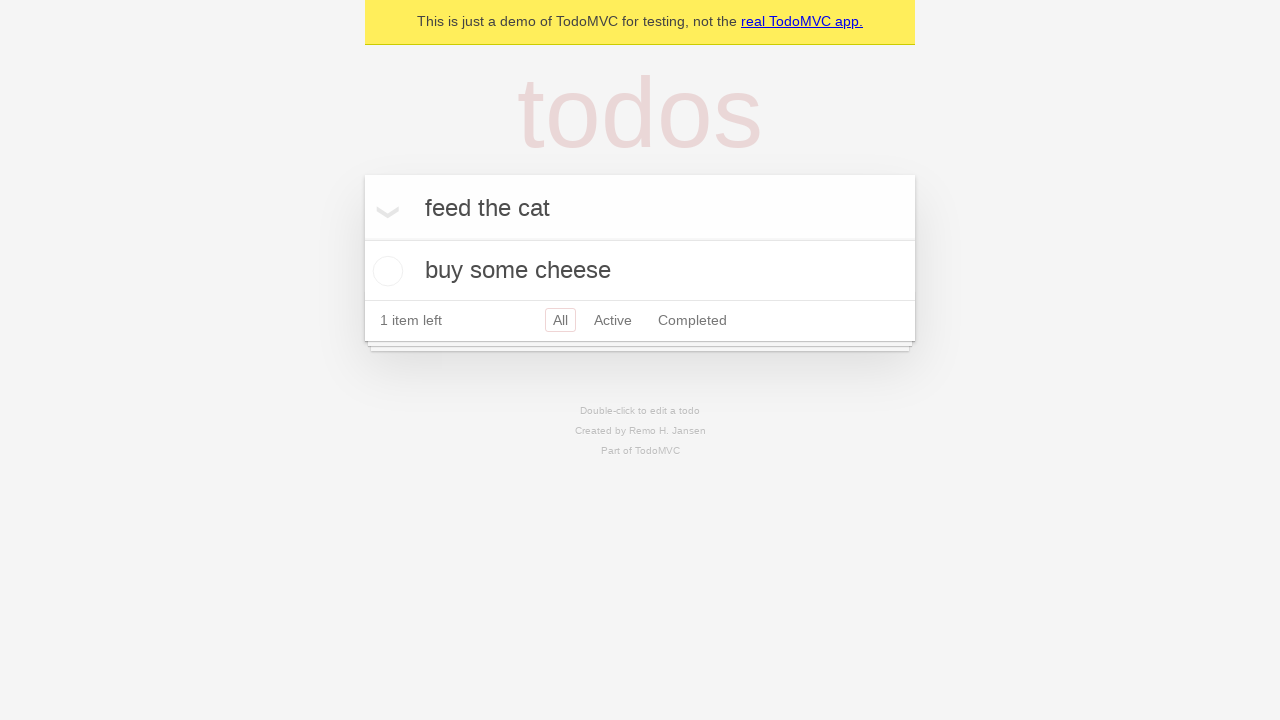

Pressed Enter to create second todo on .new-todo
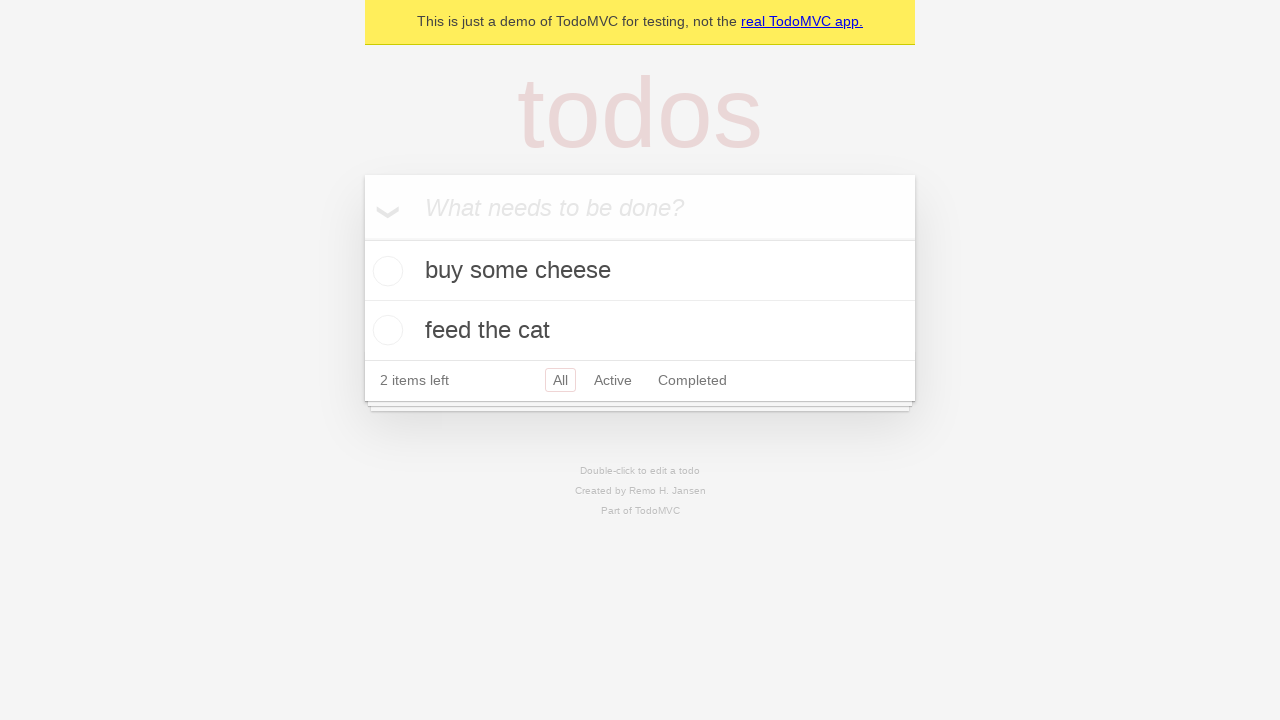

Filled new todo input with 'book a doctors appointment' on .new-todo
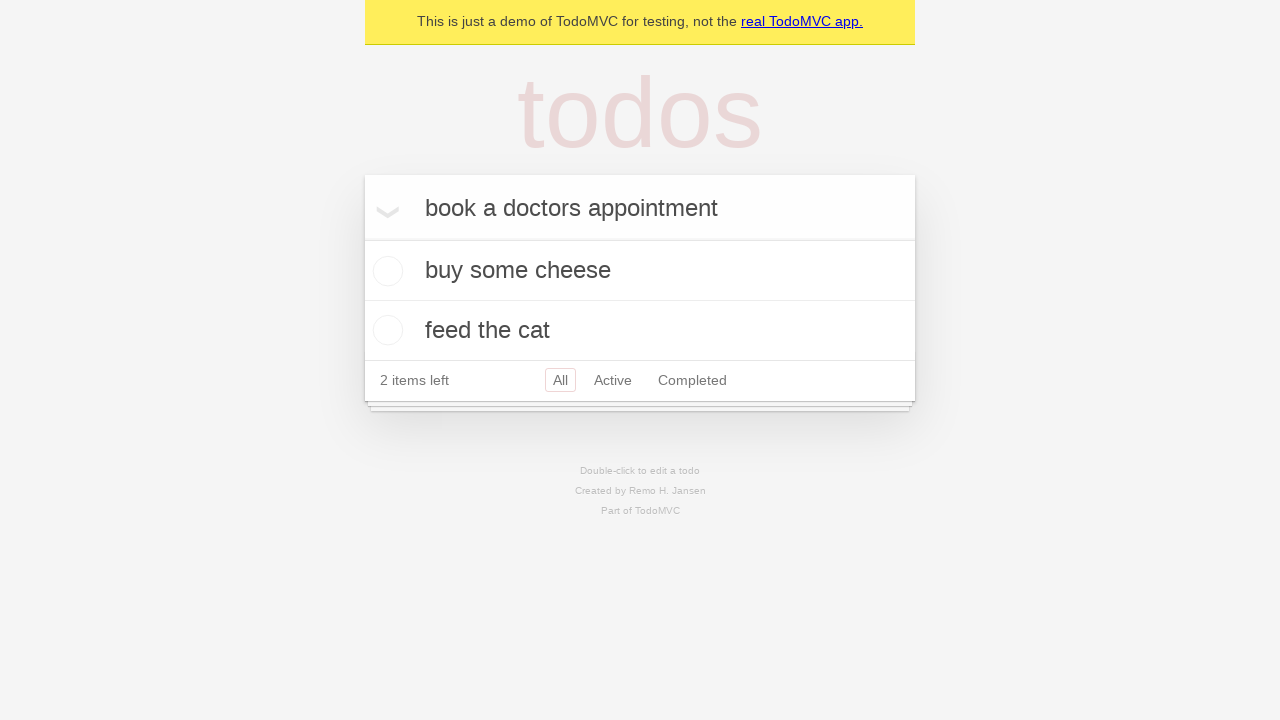

Pressed Enter to create third todo on .new-todo
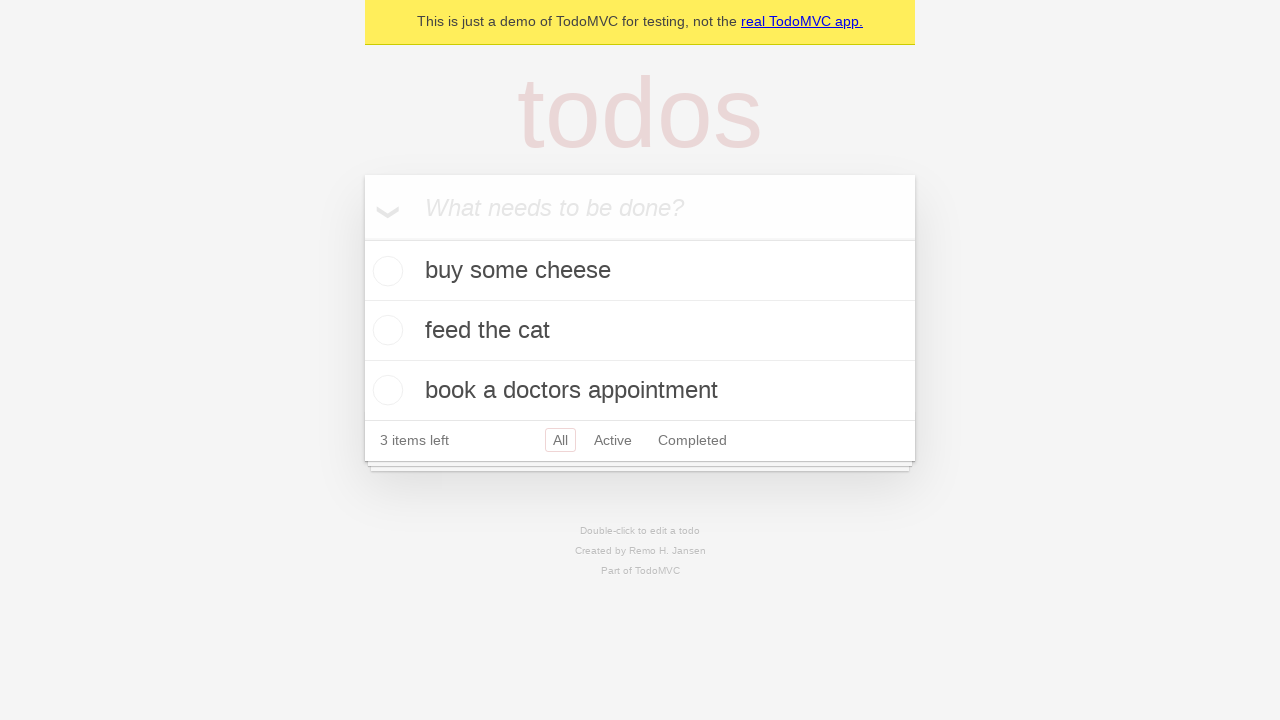

Checked the second todo item at (385, 330) on .todo-list li .toggle >> nth=1
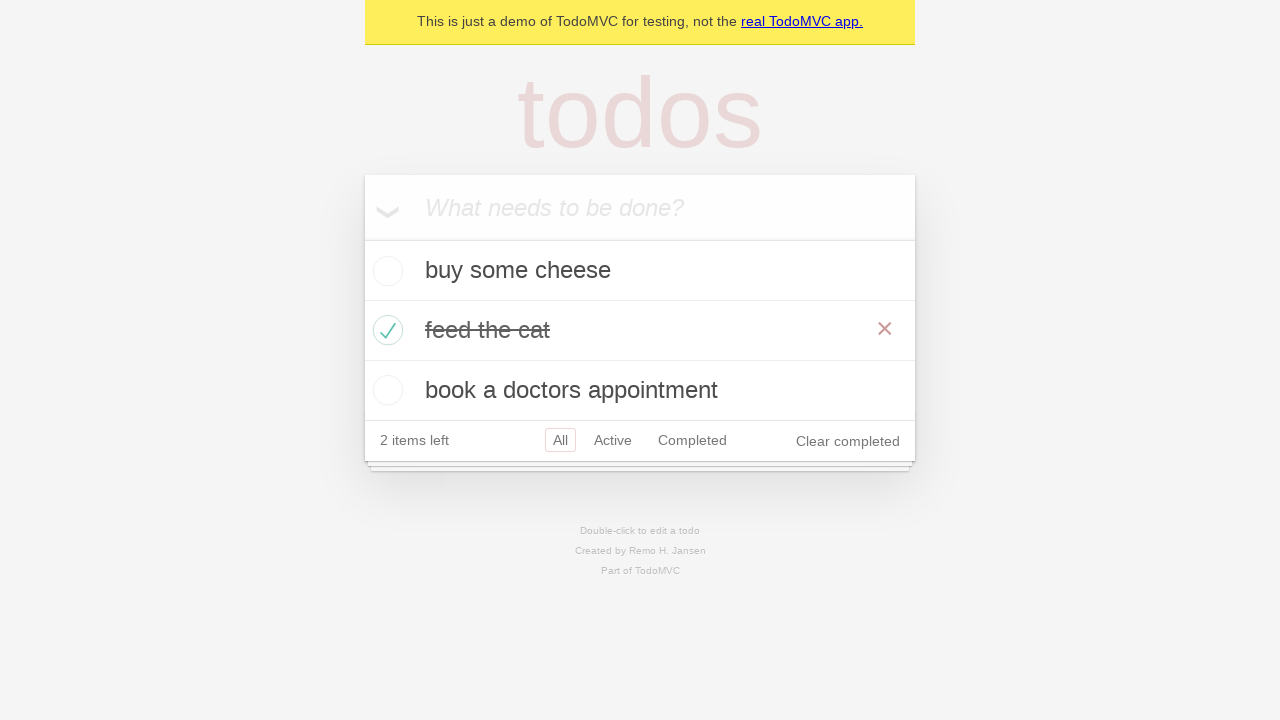

Clicked 'All' filter at (560, 440) on .filters >> text=All
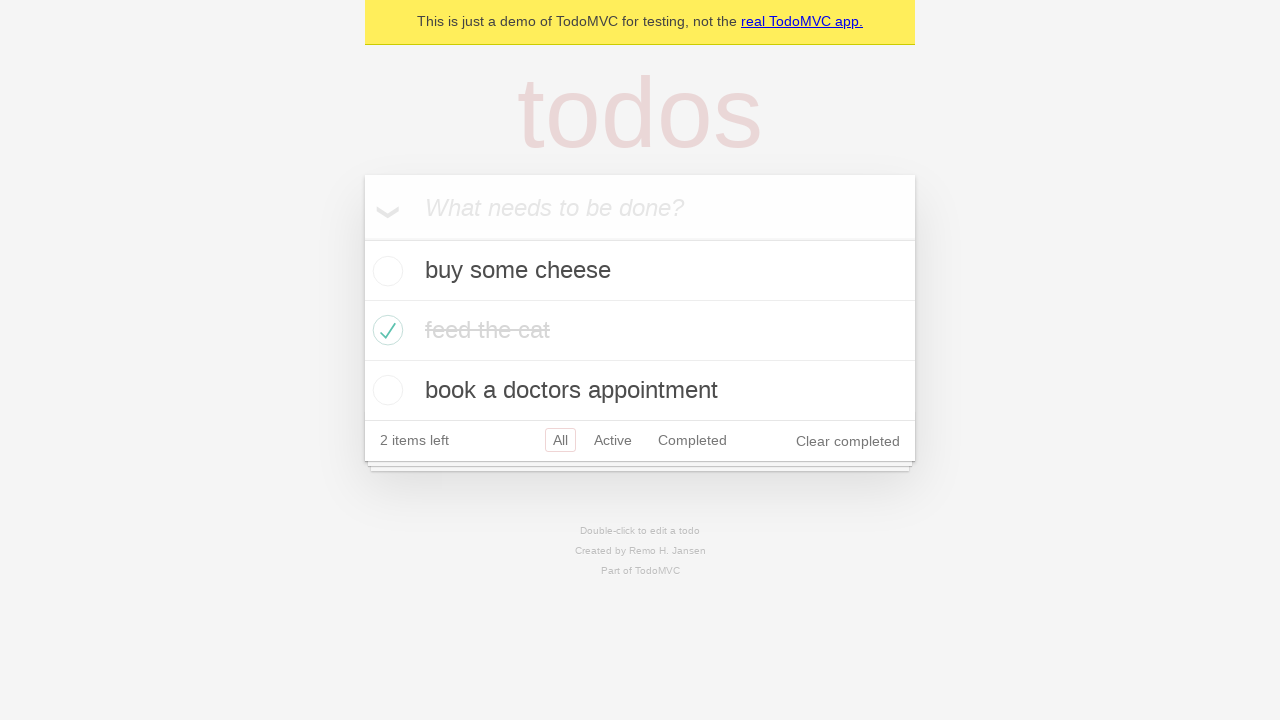

Clicked 'Active' filter at (613, 440) on .filters >> text=Active
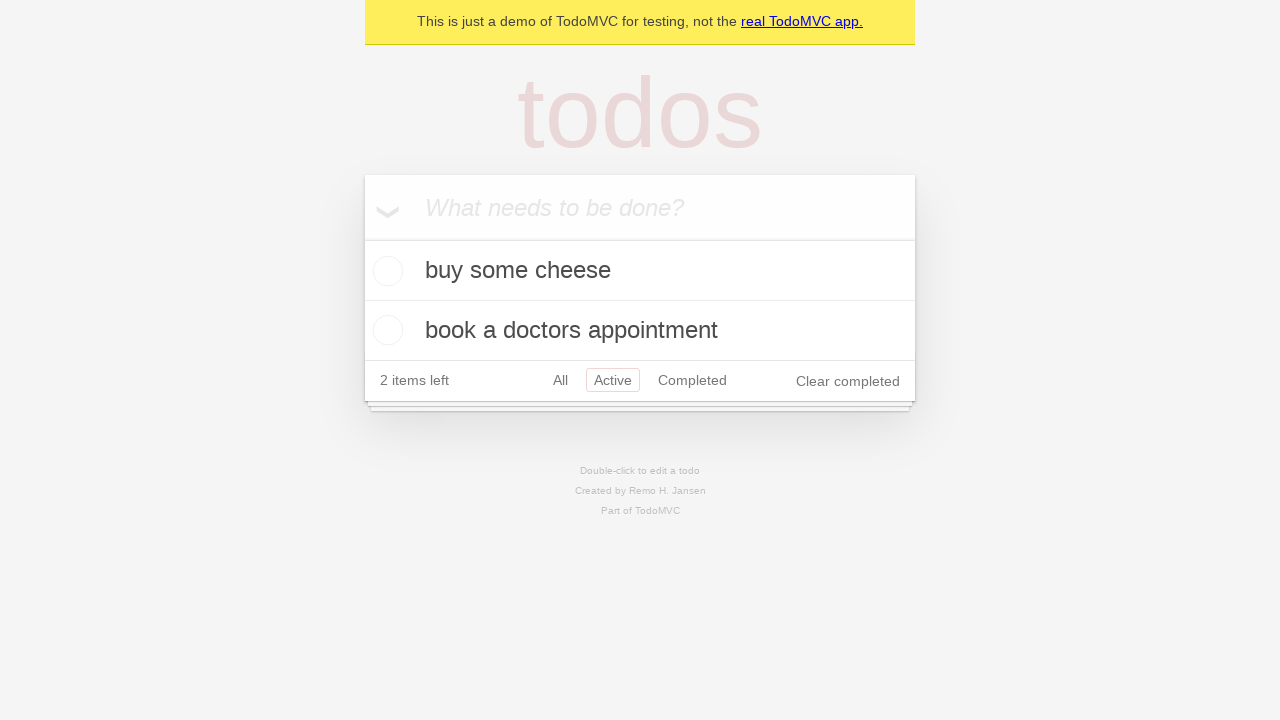

Clicked 'Completed' filter at (692, 380) on .filters >> text=Completed
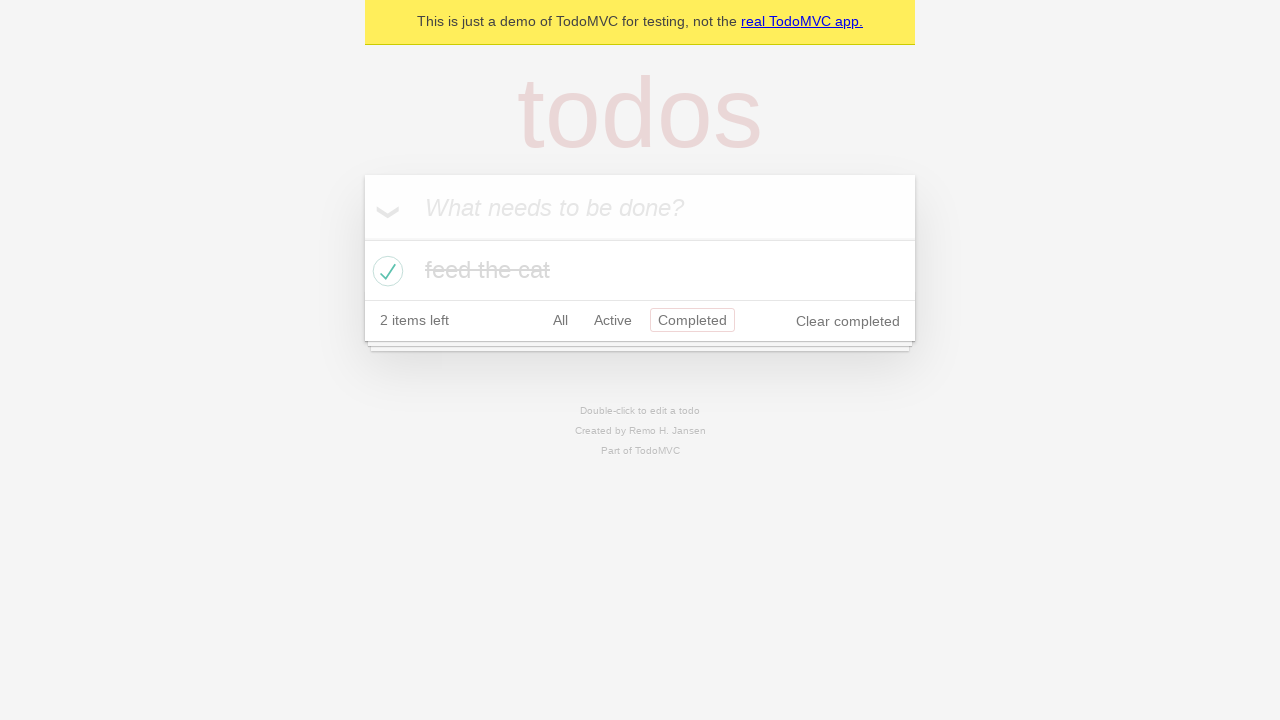

Navigated back to 'Active' filter view
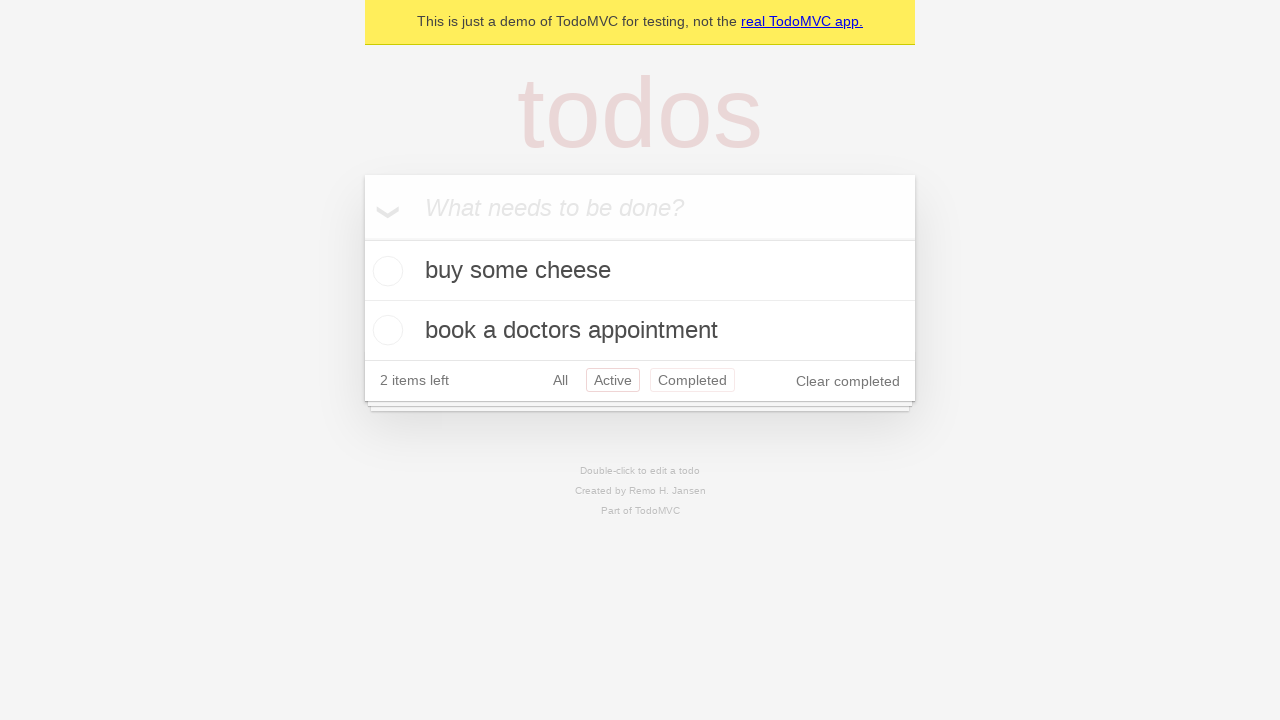

Navigated back to 'All' filter view
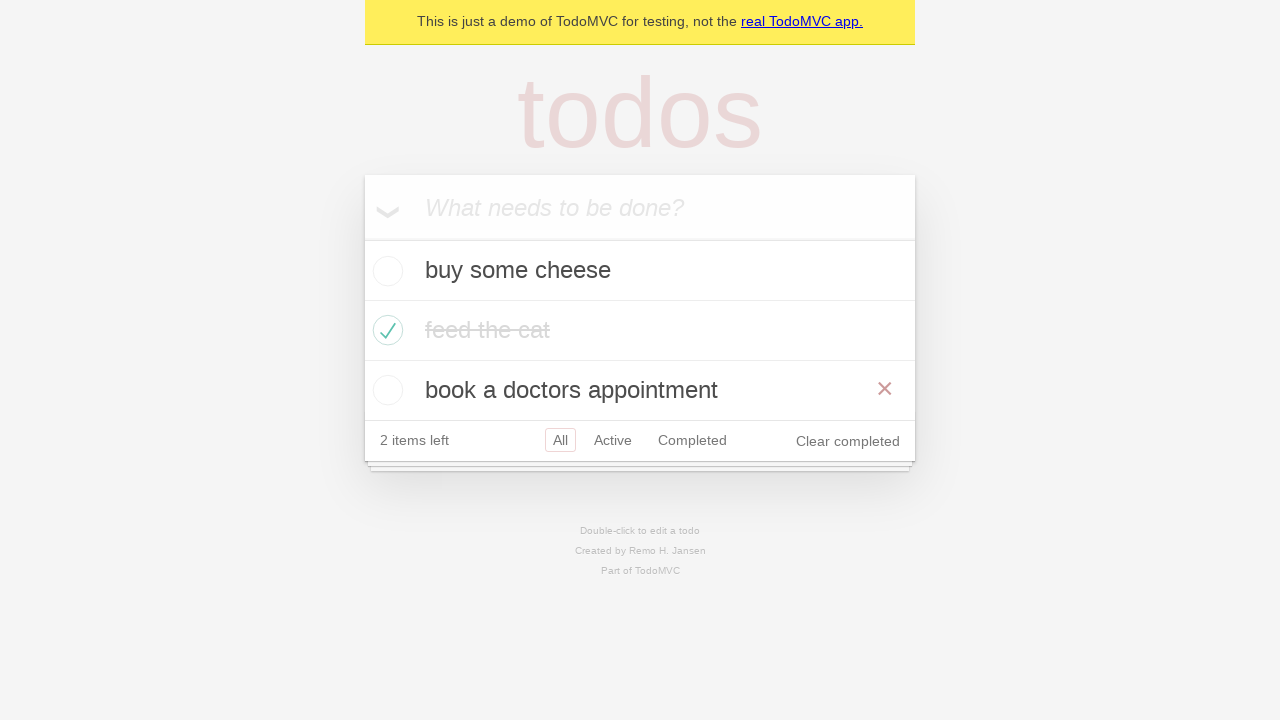

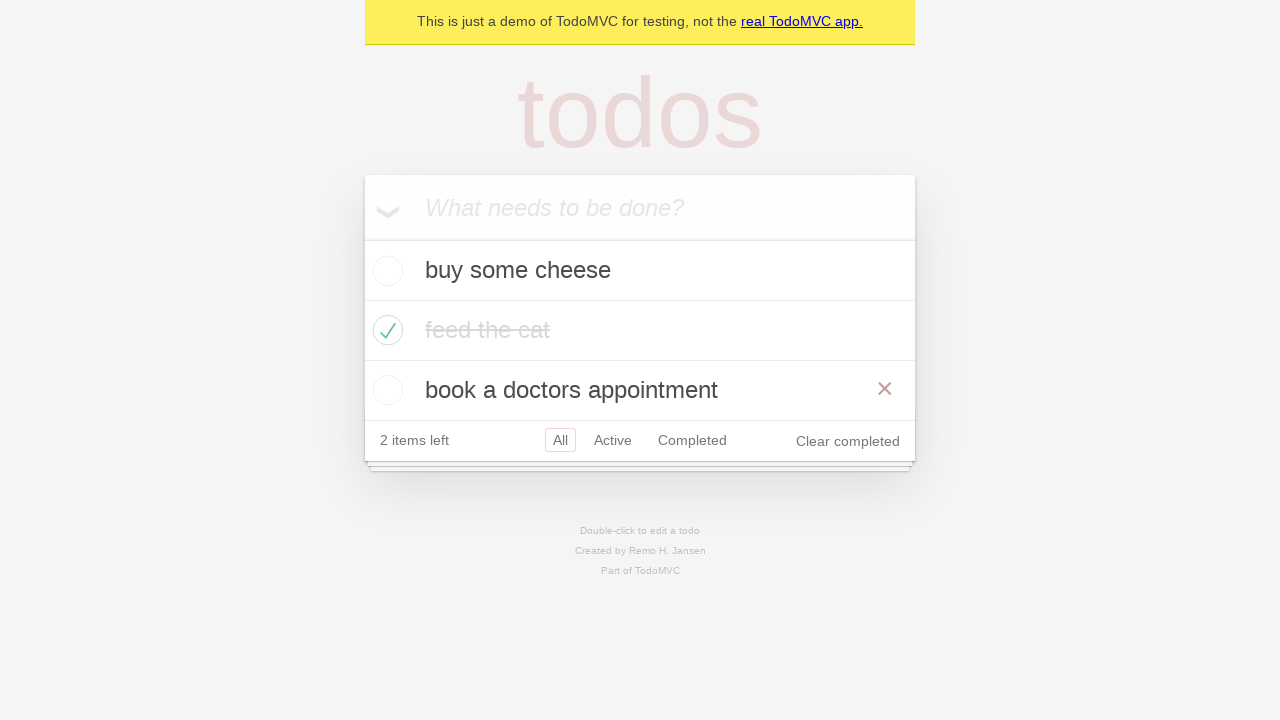